Opens the Birlasoft company website and maximizes the browser window to verify the page loads successfully.

Starting URL: https://www.birlasoft.com/

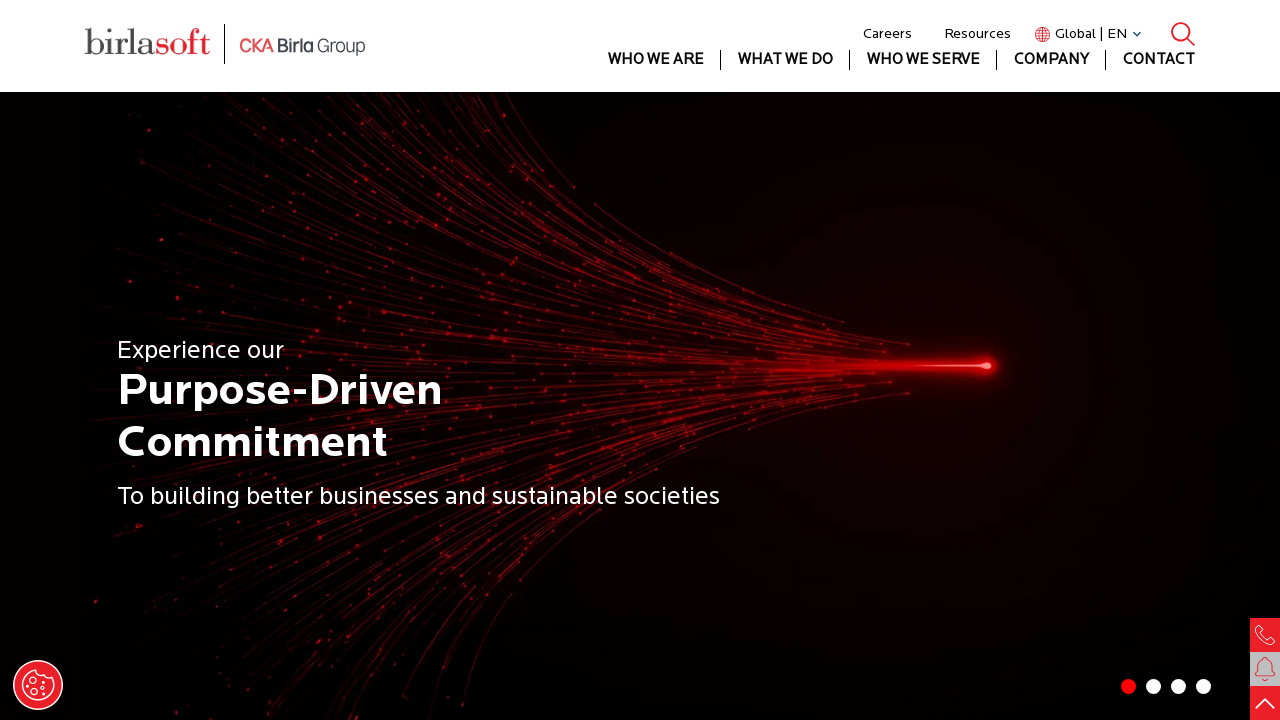

Waited for page DOM content to load on Birlasoft website
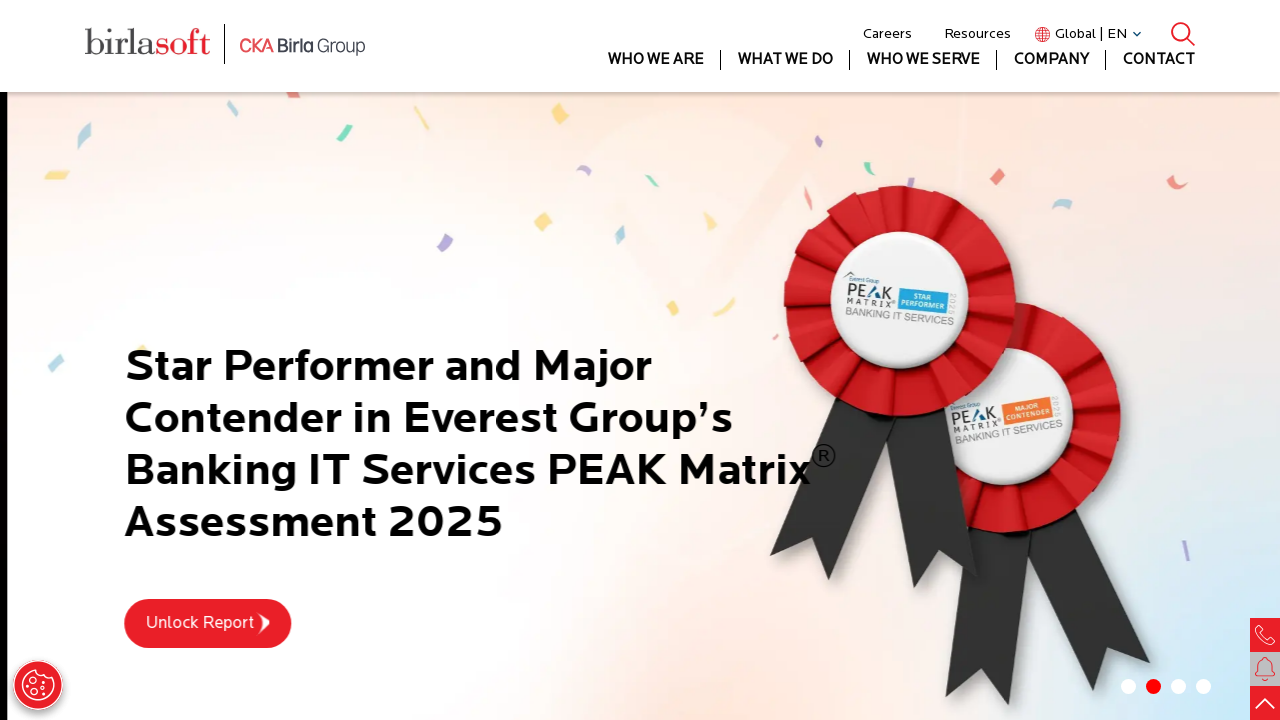

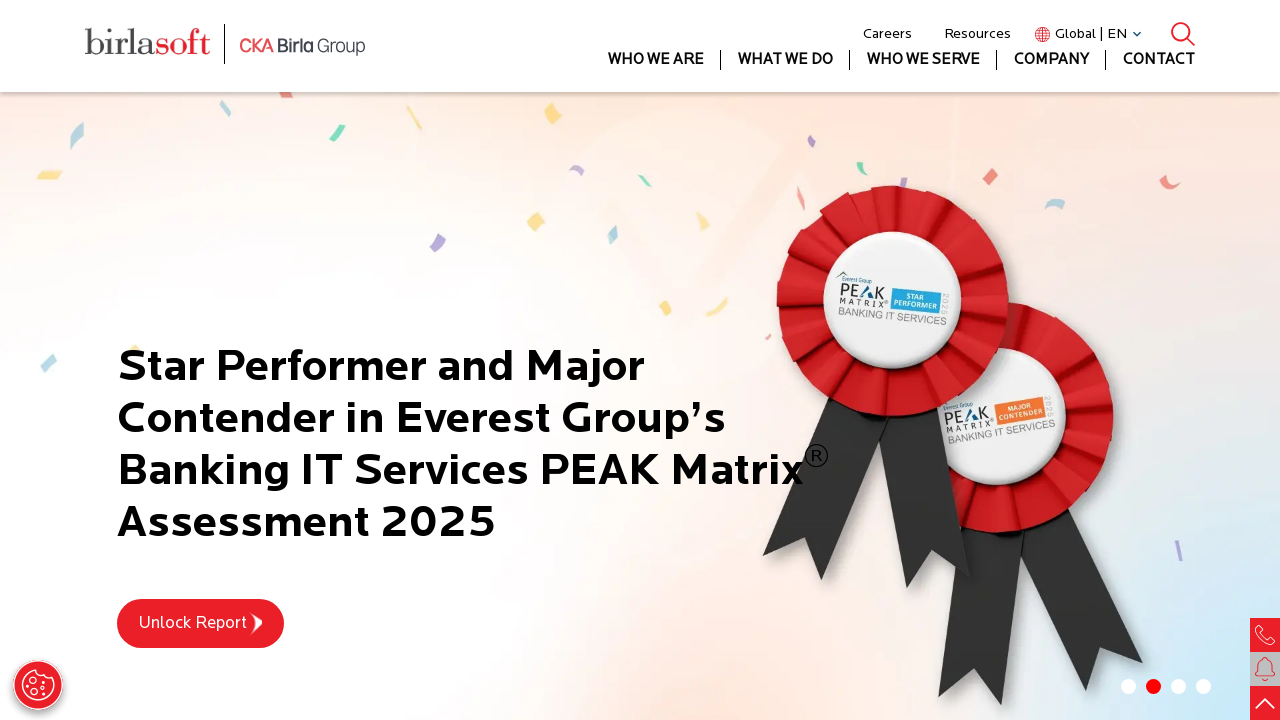